Tests link counting in different sections of the page and opens footer column links in new tabs to verify they work

Starting URL: https://www.rahulshettyacademy.com/AutomationPractice/

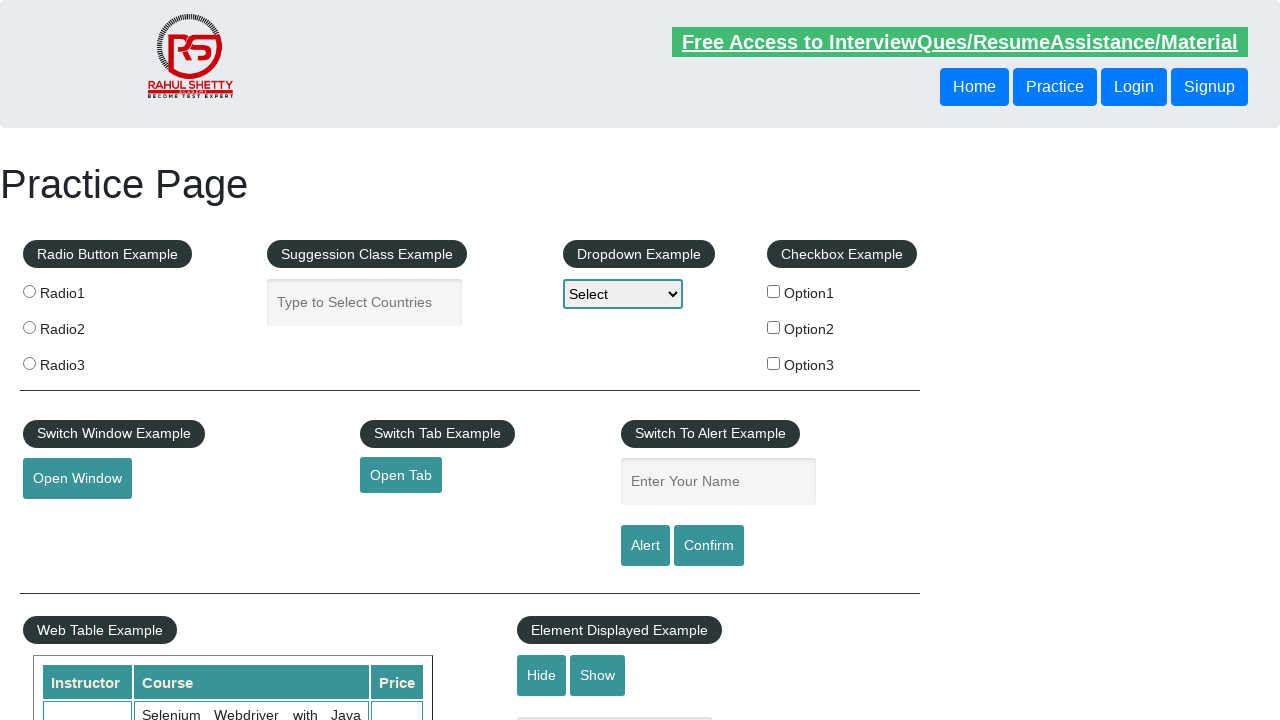

Counted all links on page
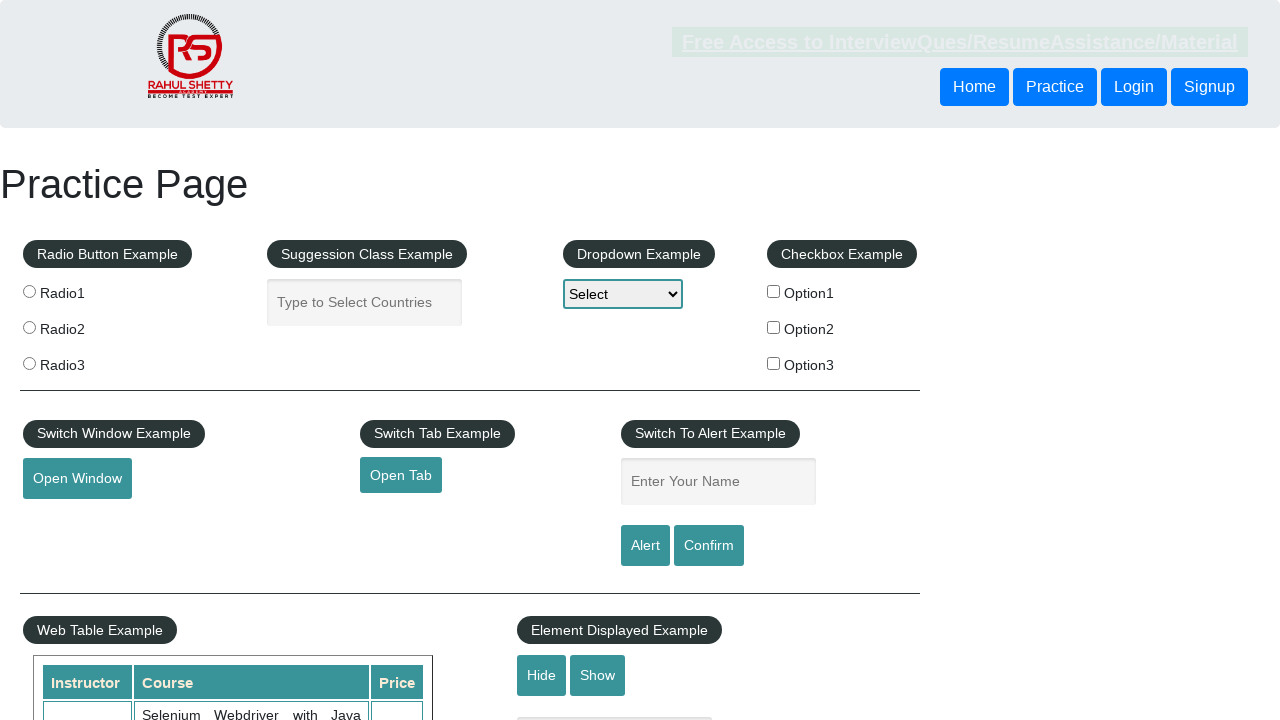

Located footer section
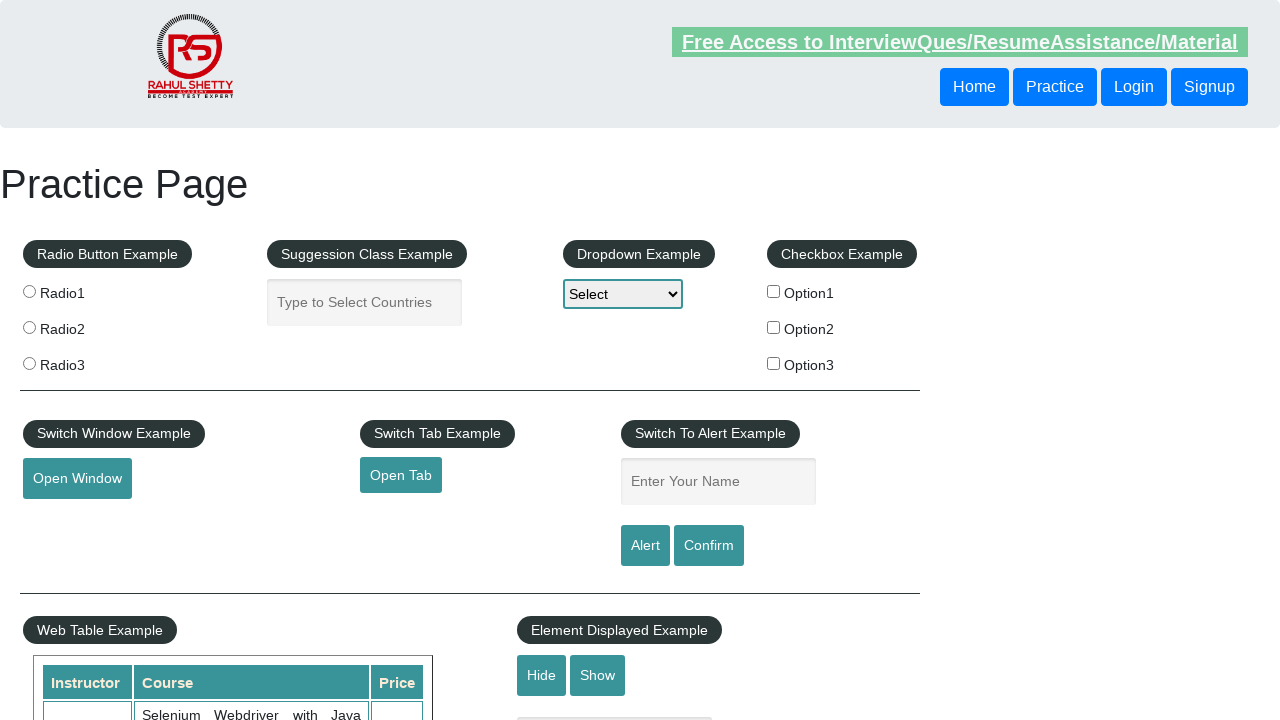

Counted links in footer section
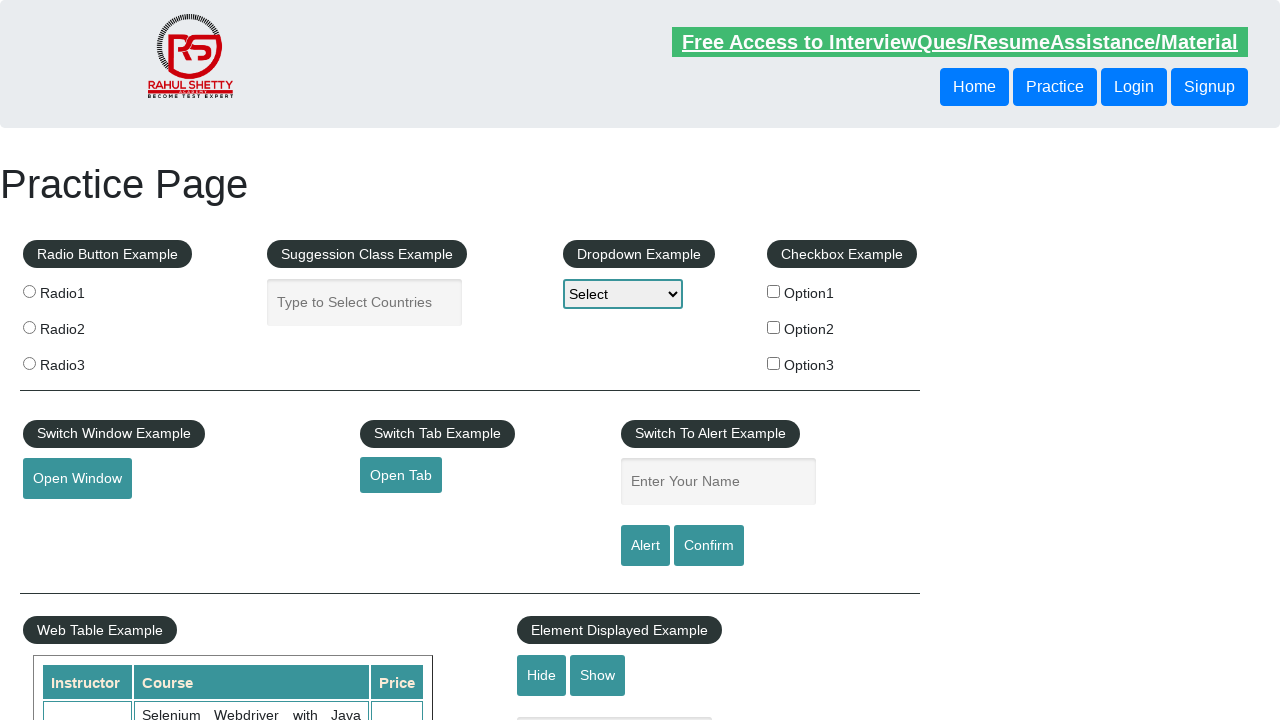

Located first column of footer
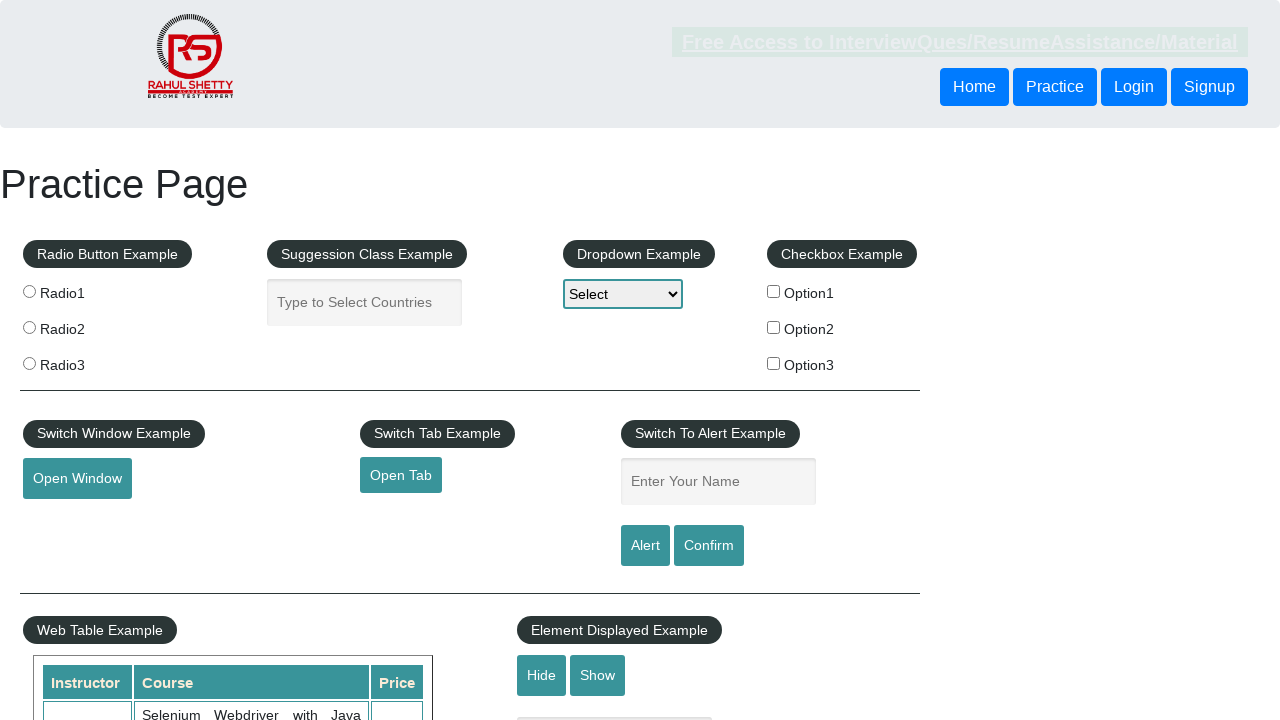

Counted links in first footer column
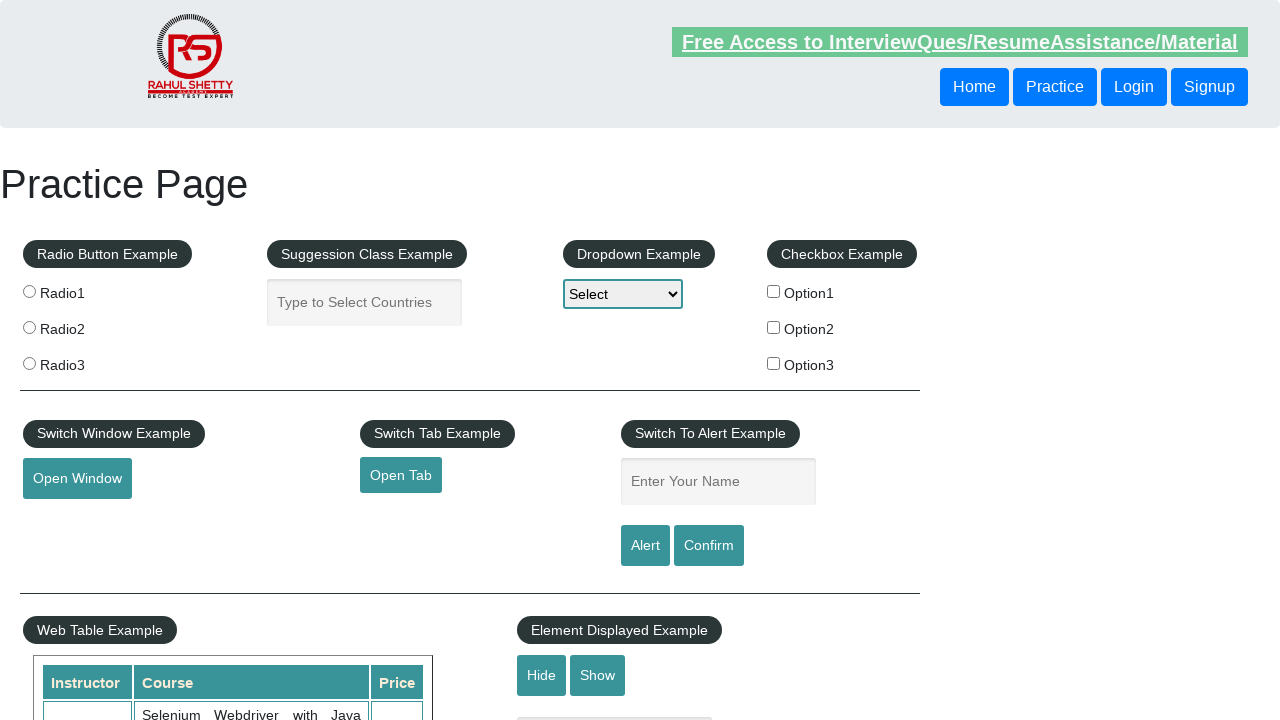

Opened footer column link 1 in new tab at (68, 520) on #gf-BIG >> xpath=//table/tbody/tr/td[1]/ul >> a >> nth=1
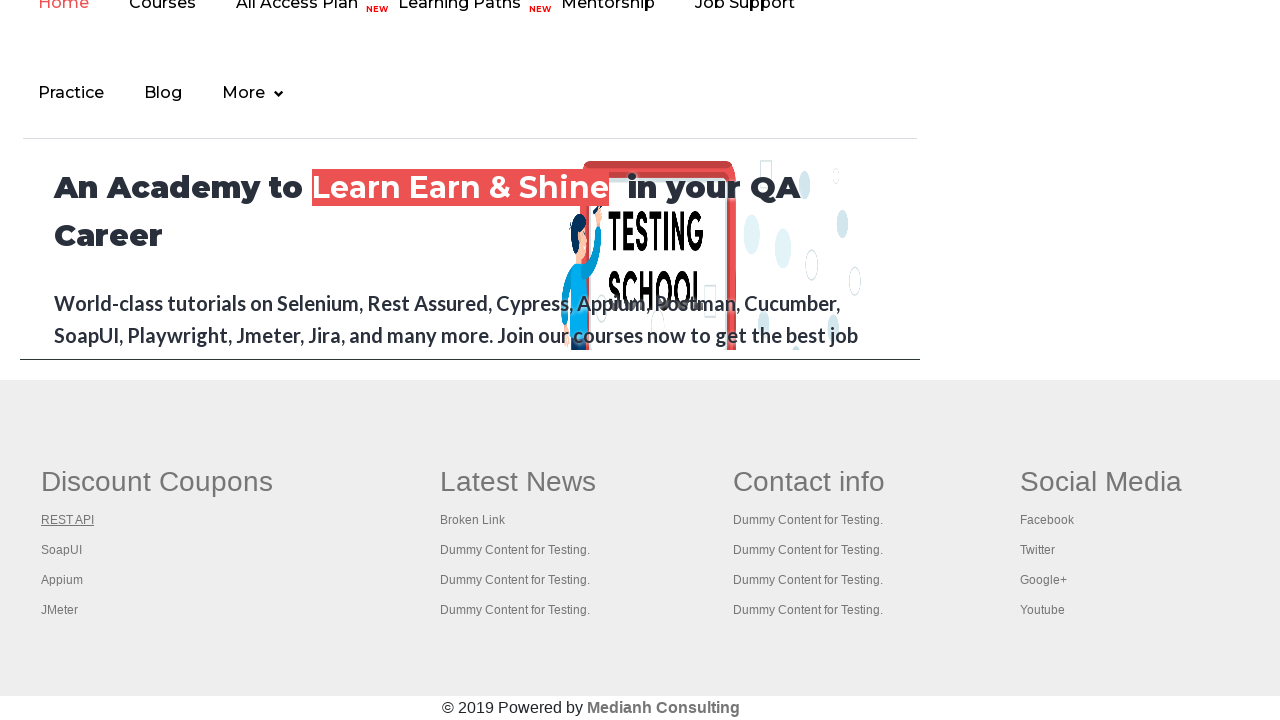

Opened footer column link 2 in new tab at (62, 550) on #gf-BIG >> xpath=//table/tbody/tr/td[1]/ul >> a >> nth=2
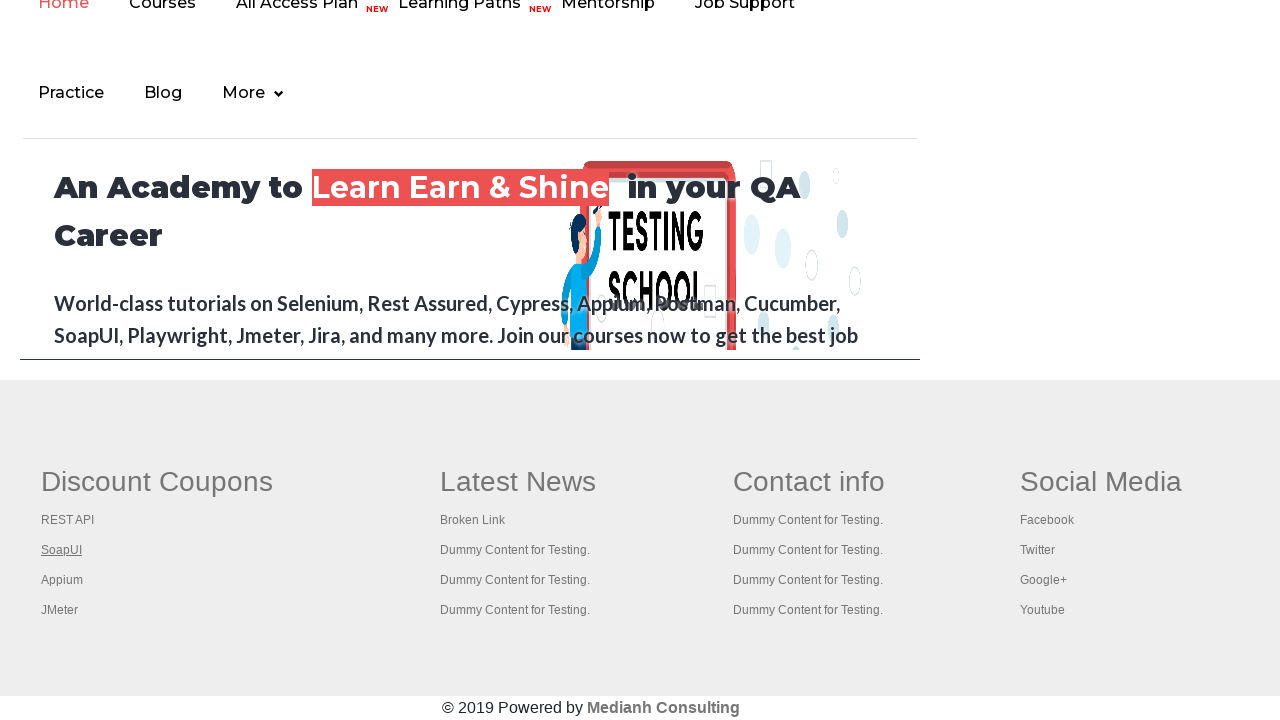

Opened footer column link 3 in new tab at (62, 580) on #gf-BIG >> xpath=//table/tbody/tr/td[1]/ul >> a >> nth=3
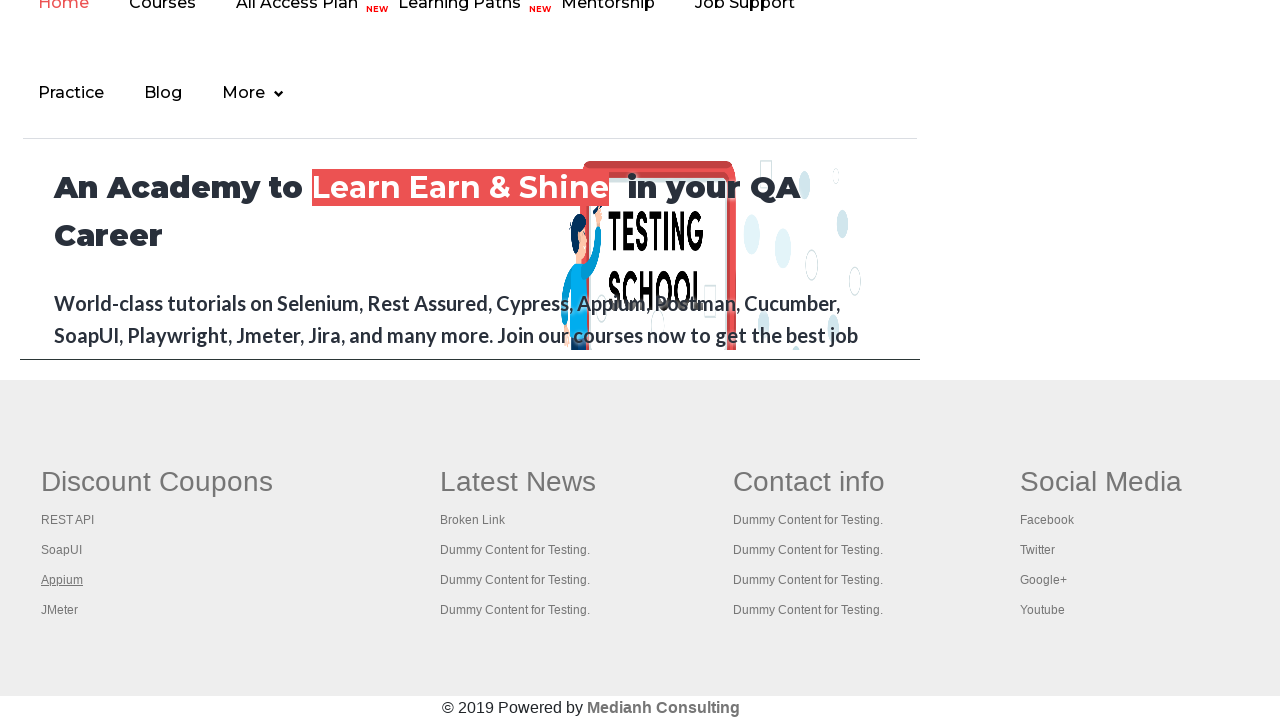

Opened footer column link 4 in new tab at (60, 610) on #gf-BIG >> xpath=//table/tbody/tr/td[1]/ul >> a >> nth=4
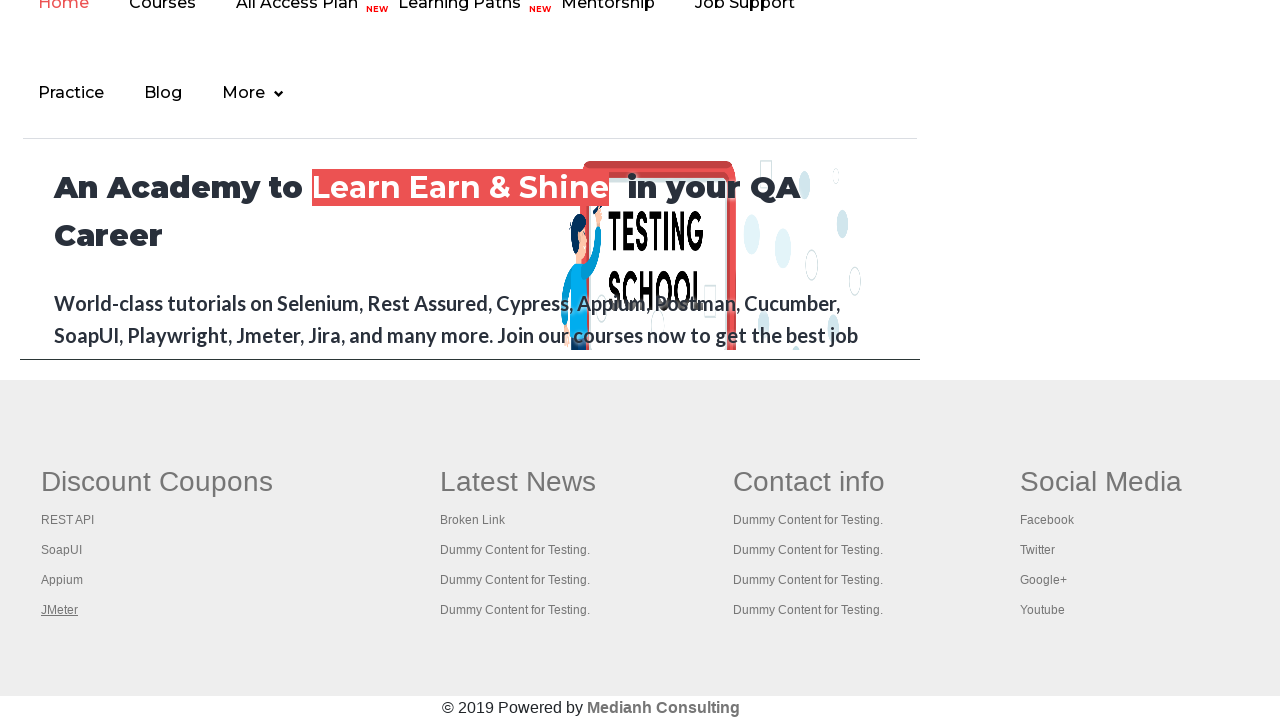

Retrieved all open tabs/pages
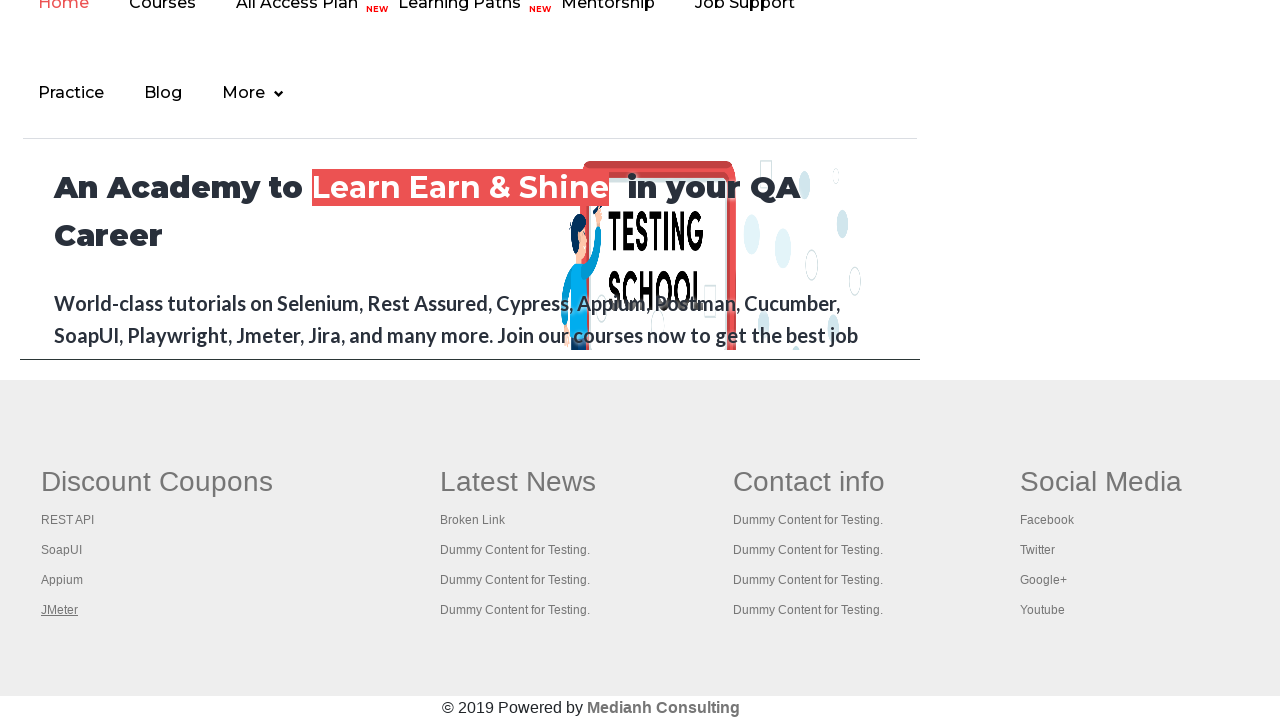

Switched to tab with title: Practice Page
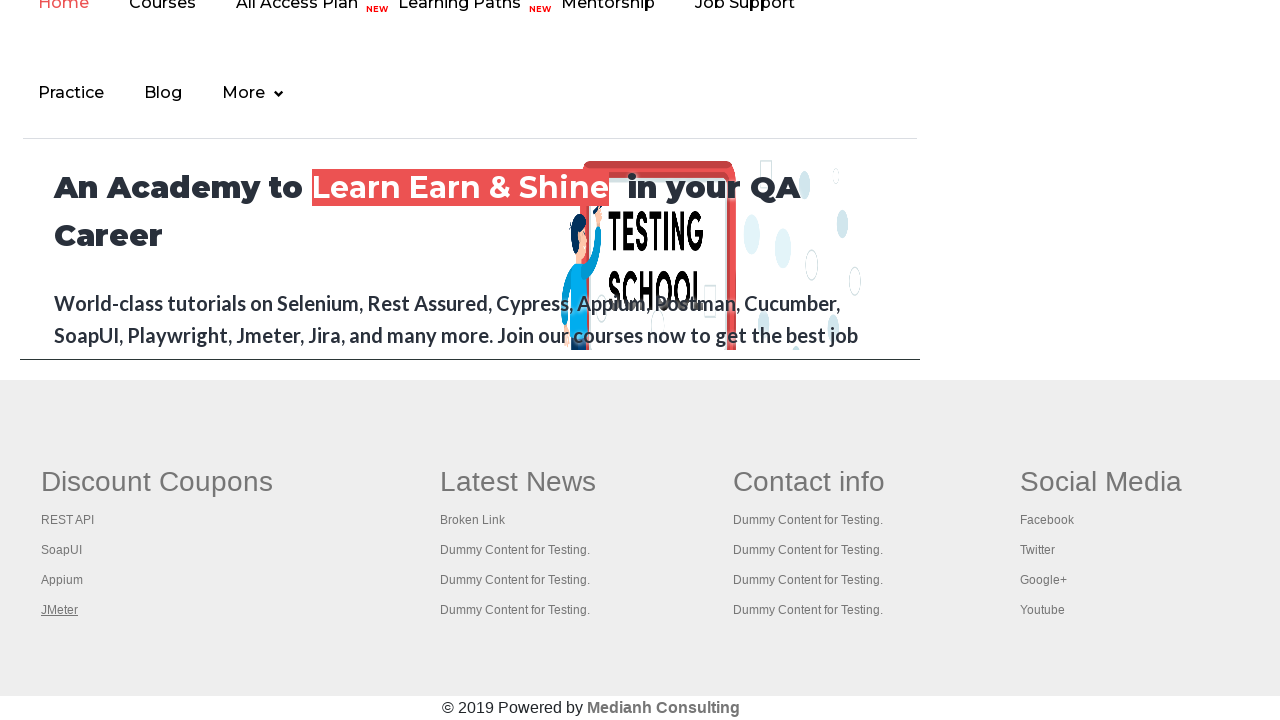

Switched to tab with title: REST API Tutorial
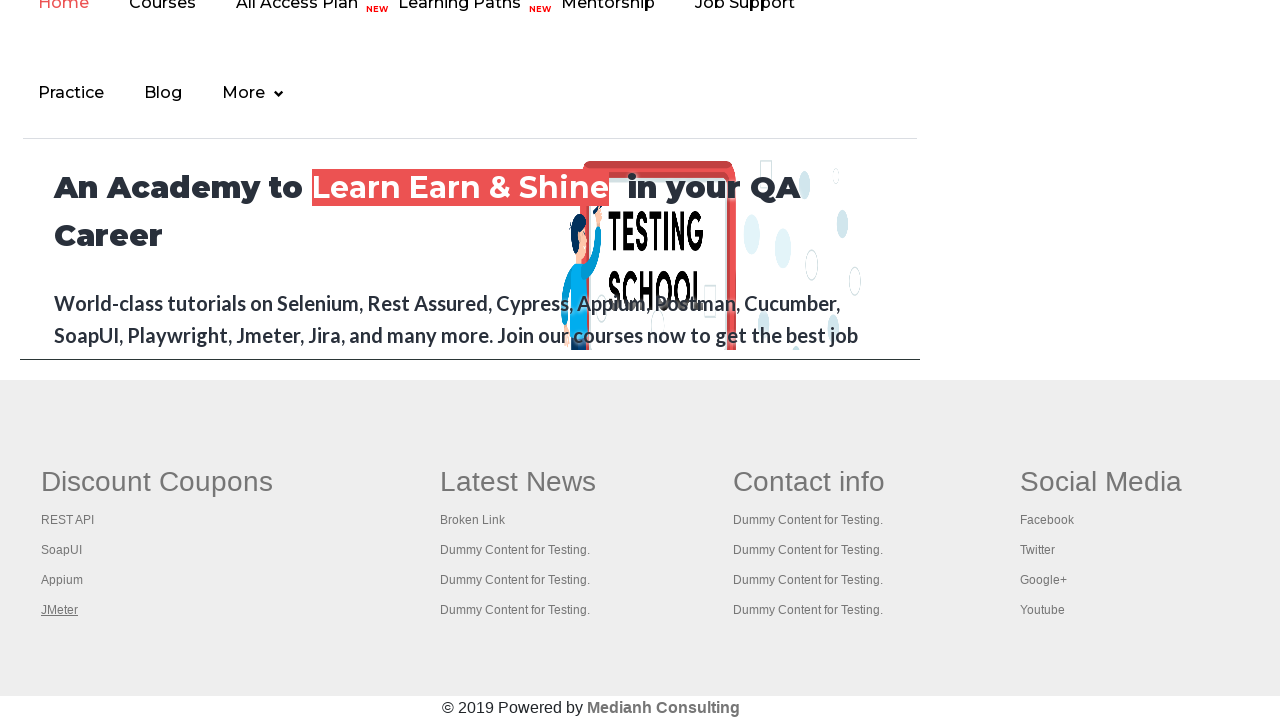

Switched to tab with title: The World’s Most Popular API Testing Tool | SoapUI
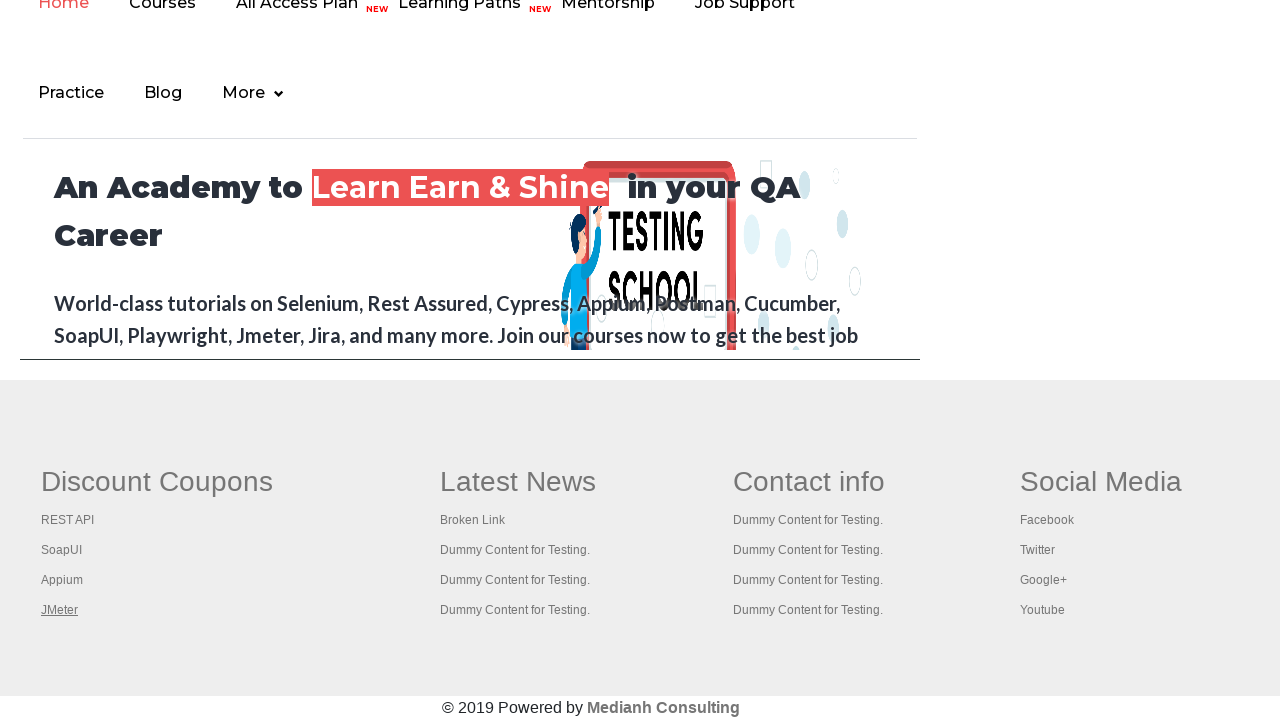

Switched to tab with title: Appium tutorial for Mobile Apps testing | RahulShetty Academy | Rahul
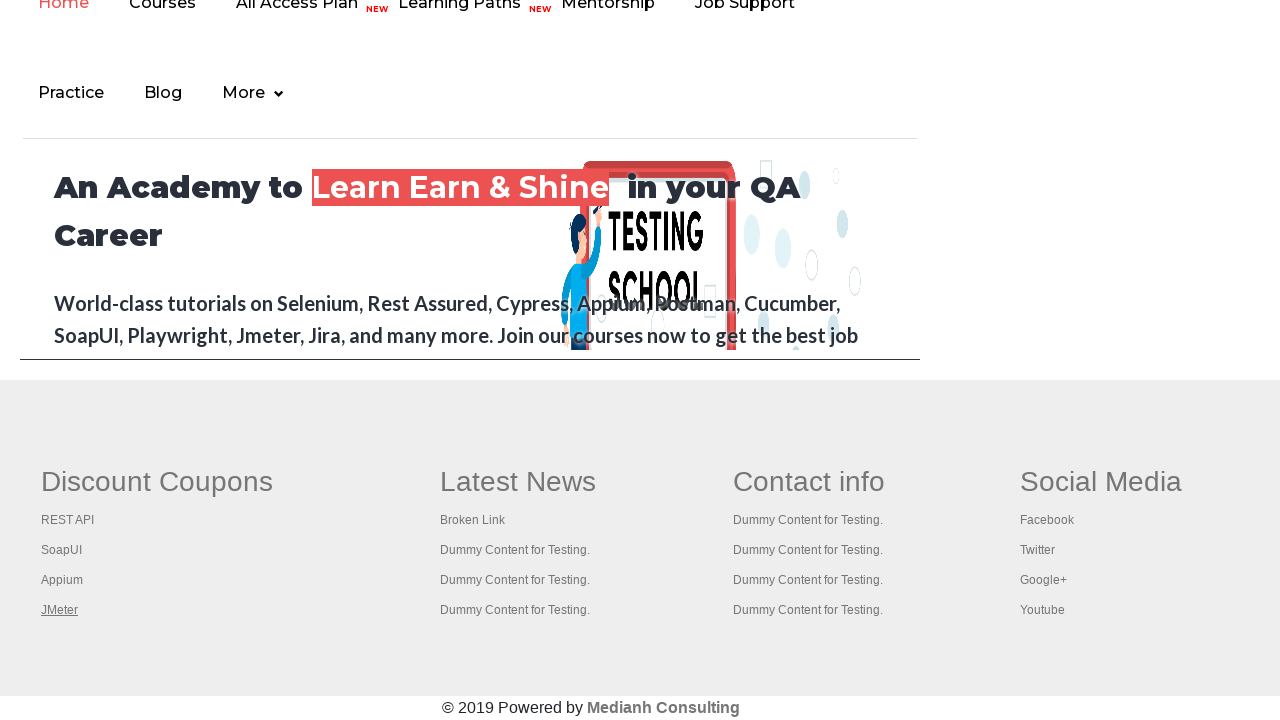

Switched to tab with title: Apache JMeter - Apache JMeter™
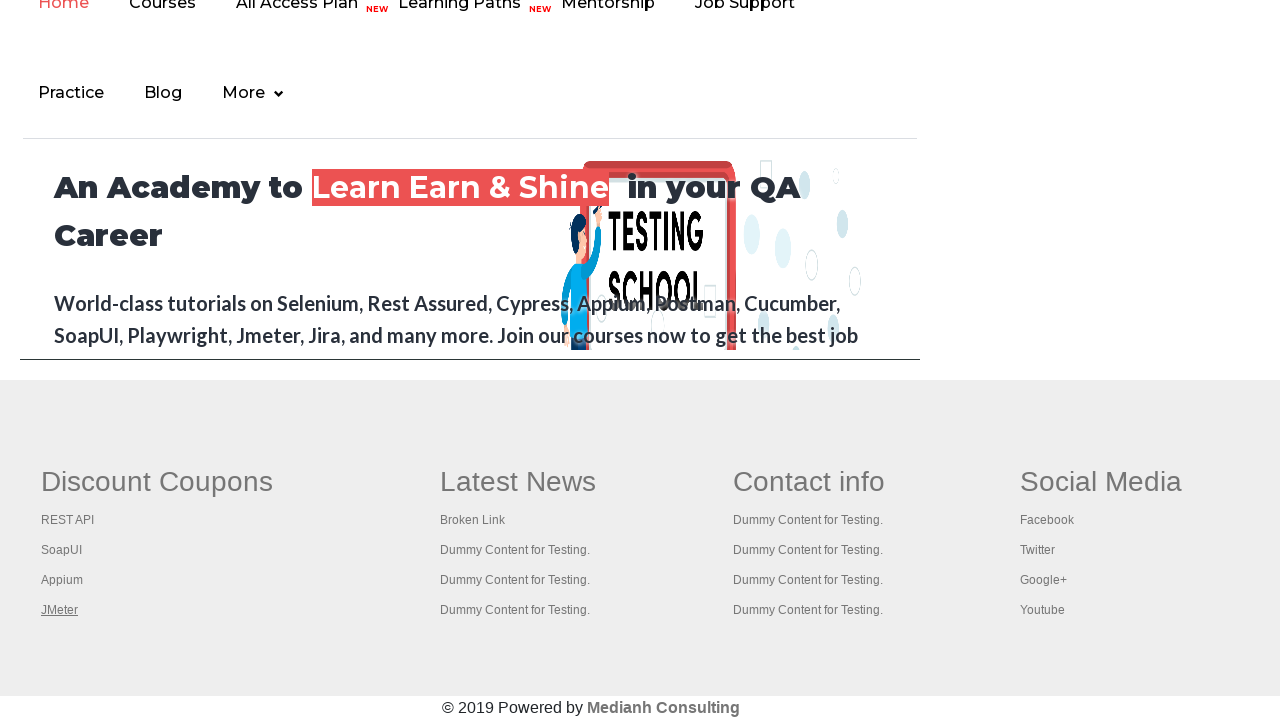

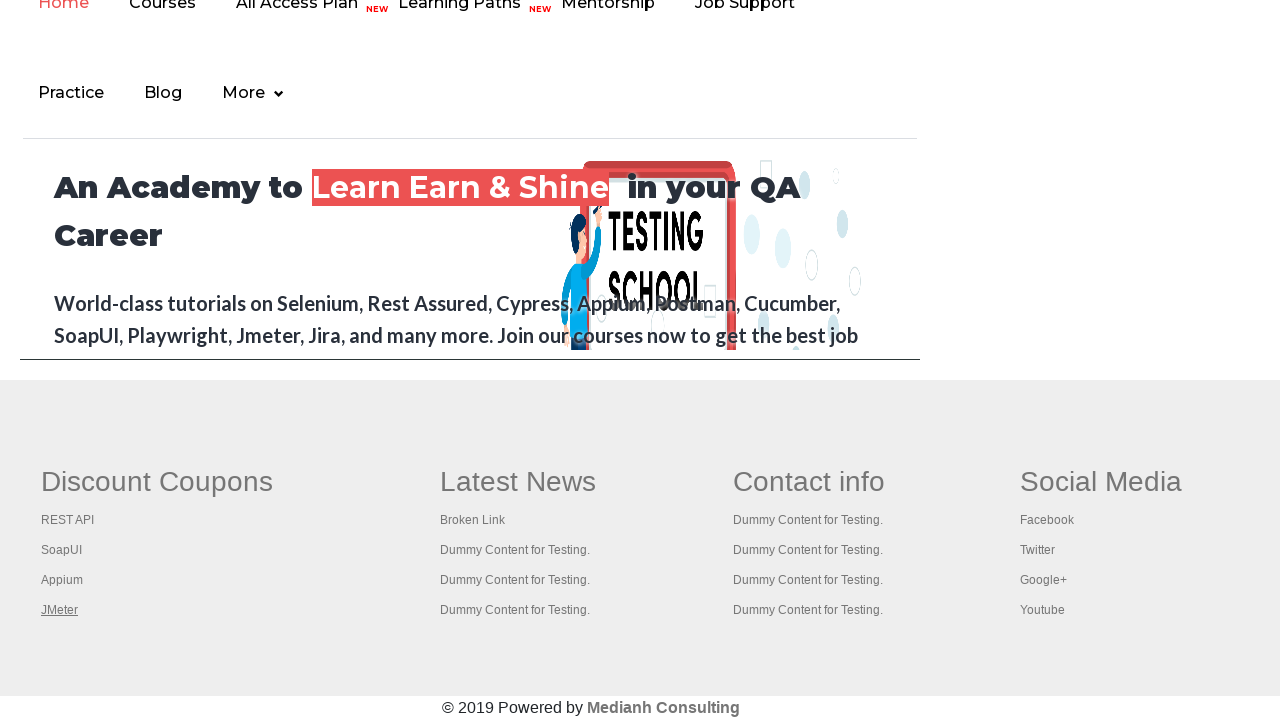